Verifies that the footer element is visible on mobile viewport size (375x667)

Starting URL: https://www.demoblaze.com/index.html

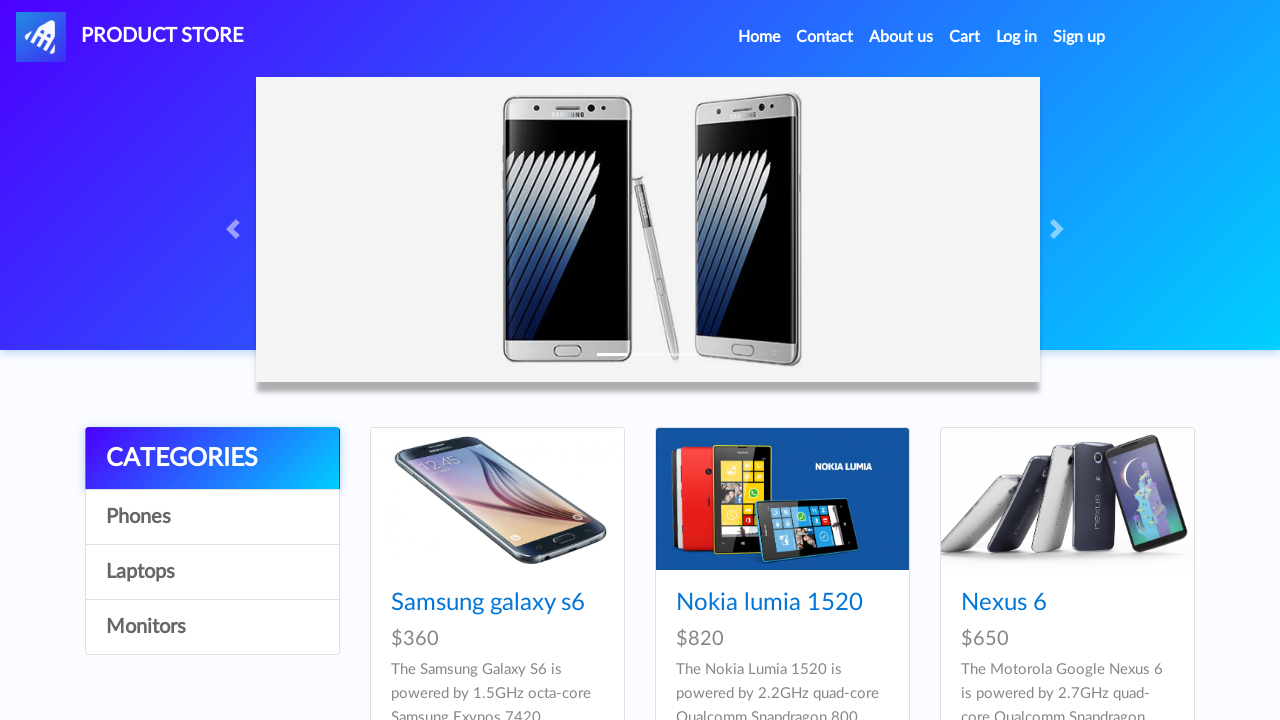

Set viewport to mobile size (375x667)
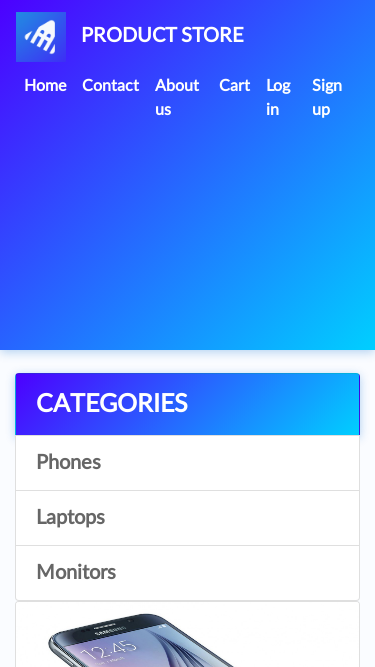

Reloaded the page
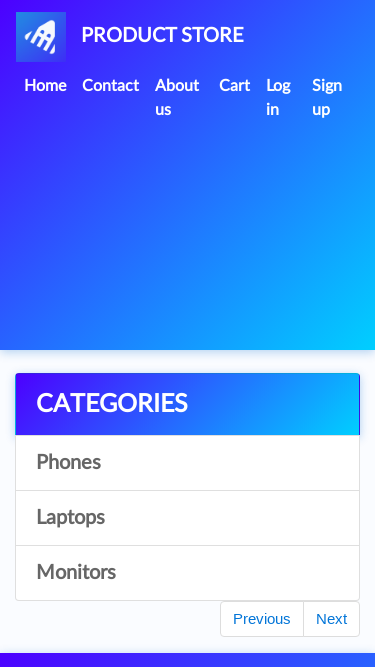

Located footer element
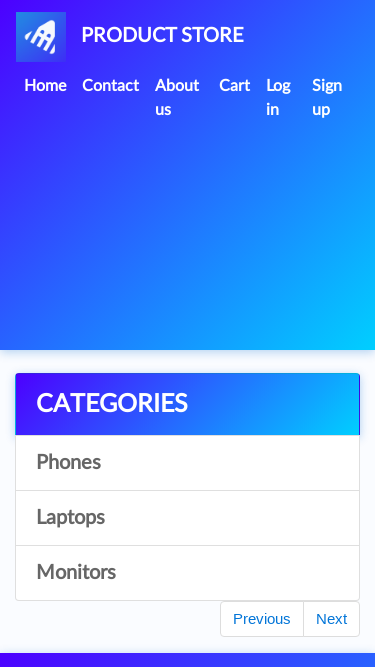

Verified footer is visible on mobile viewport
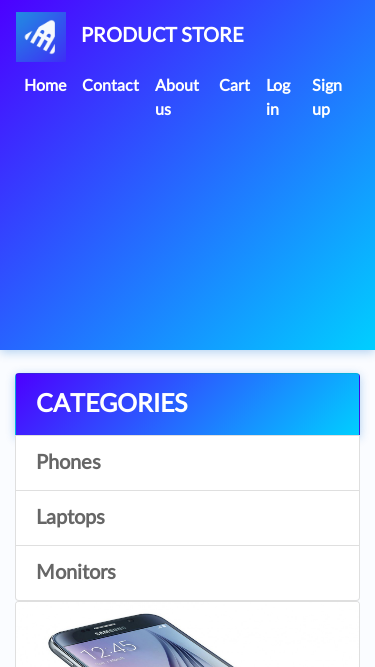

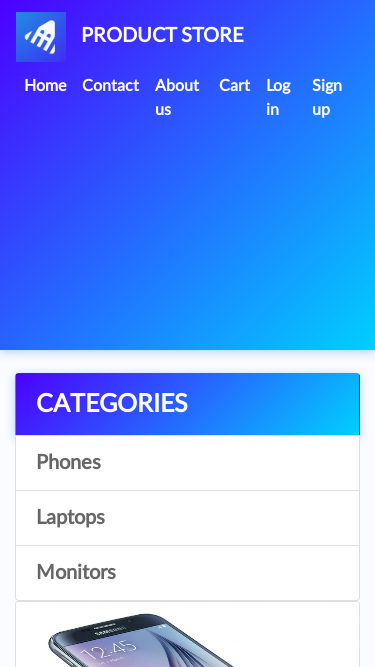